Tests that Clear completed button is hidden when no items are completed

Starting URL: https://demo.playwright.dev/todomvc

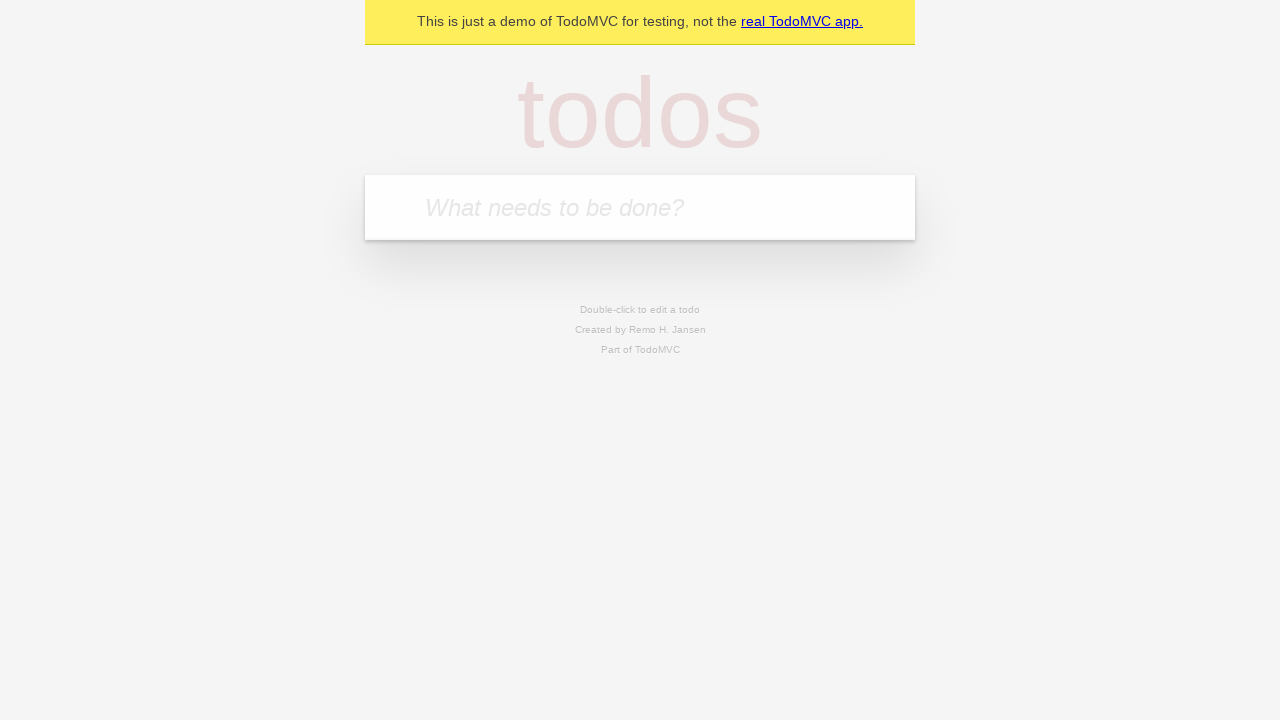

Filled first todo with 'buy some cheese' on internal:attr=[placeholder="What needs to be done?"i]
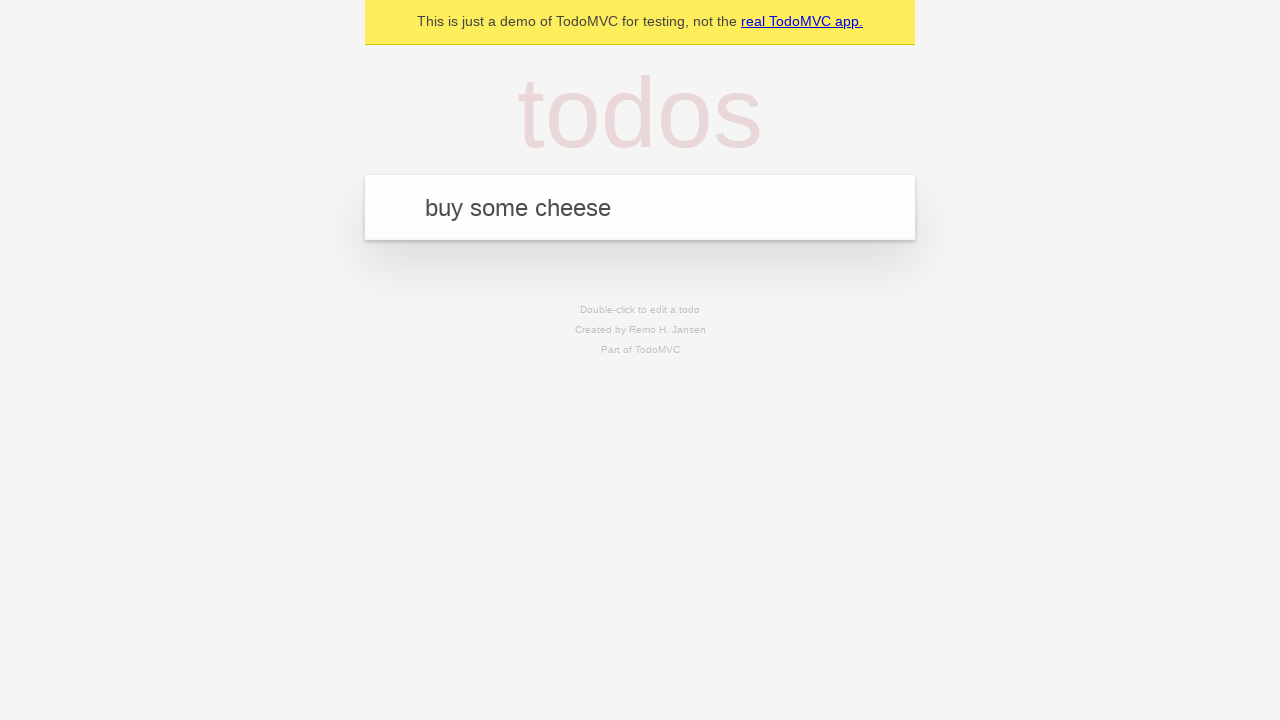

Pressed Enter to add first todo on internal:attr=[placeholder="What needs to be done?"i]
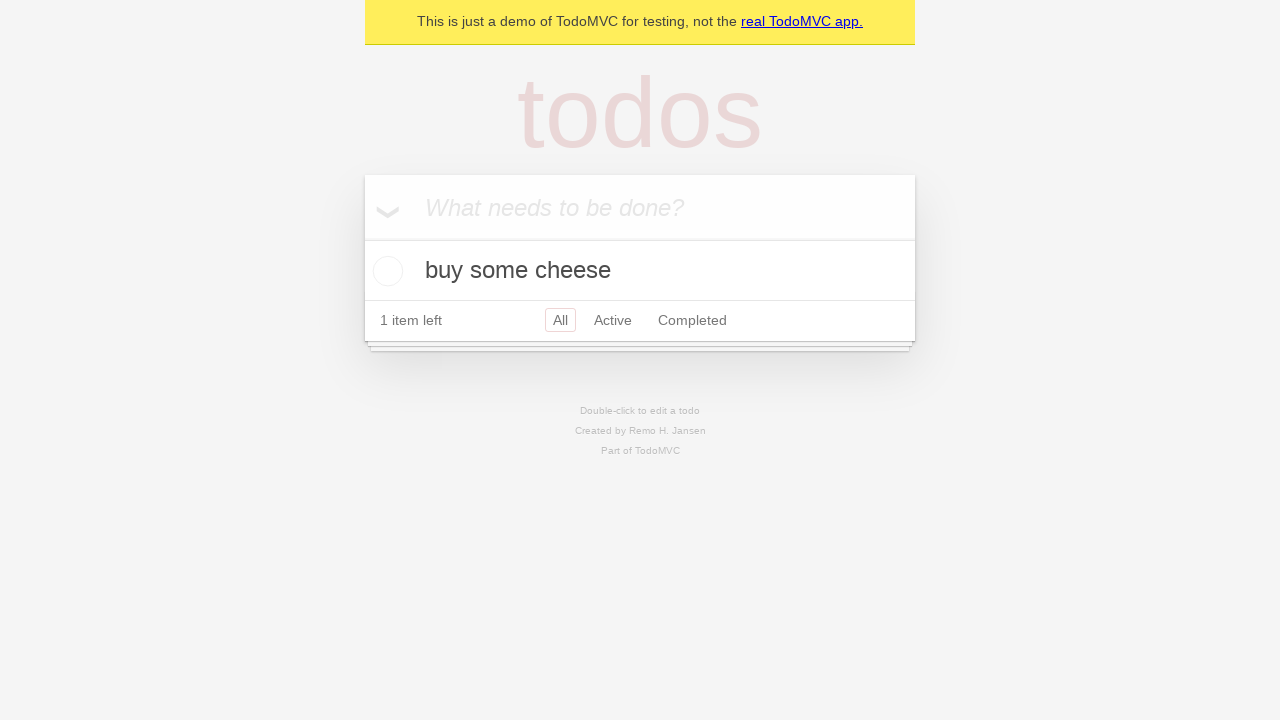

Filled second todo with 'feed the cat' on internal:attr=[placeholder="What needs to be done?"i]
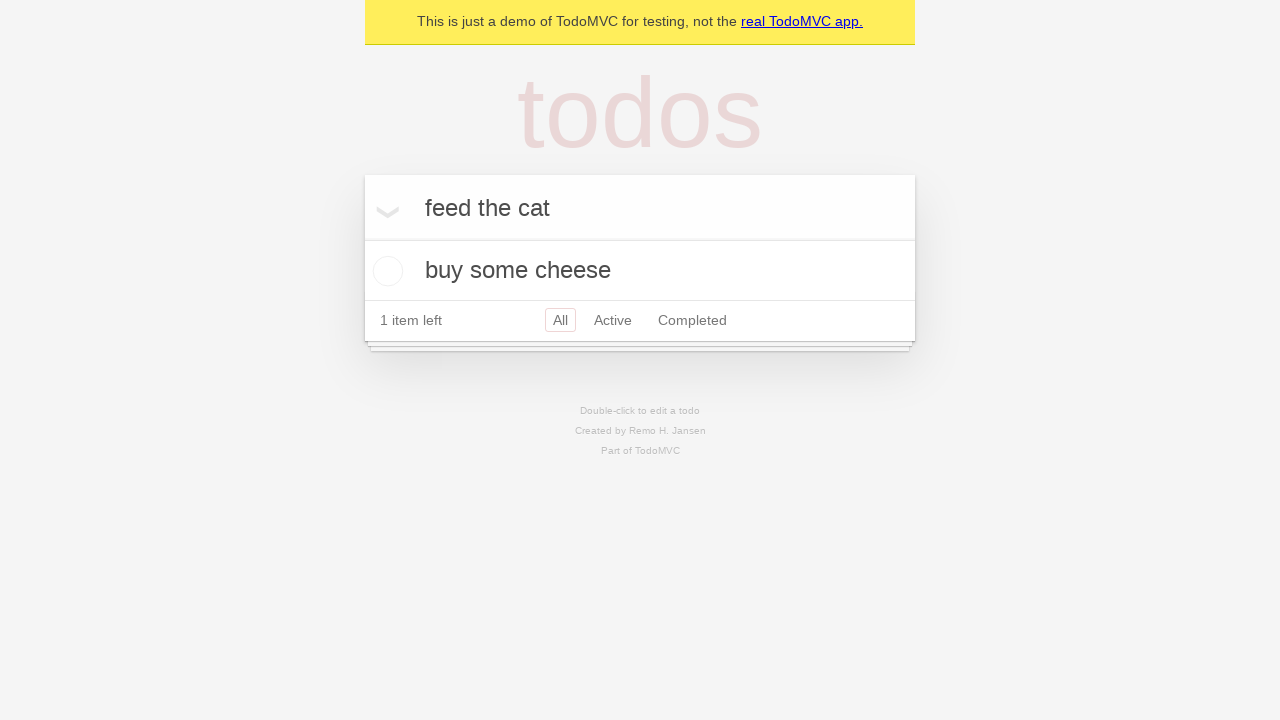

Pressed Enter to add second todo on internal:attr=[placeholder="What needs to be done?"i]
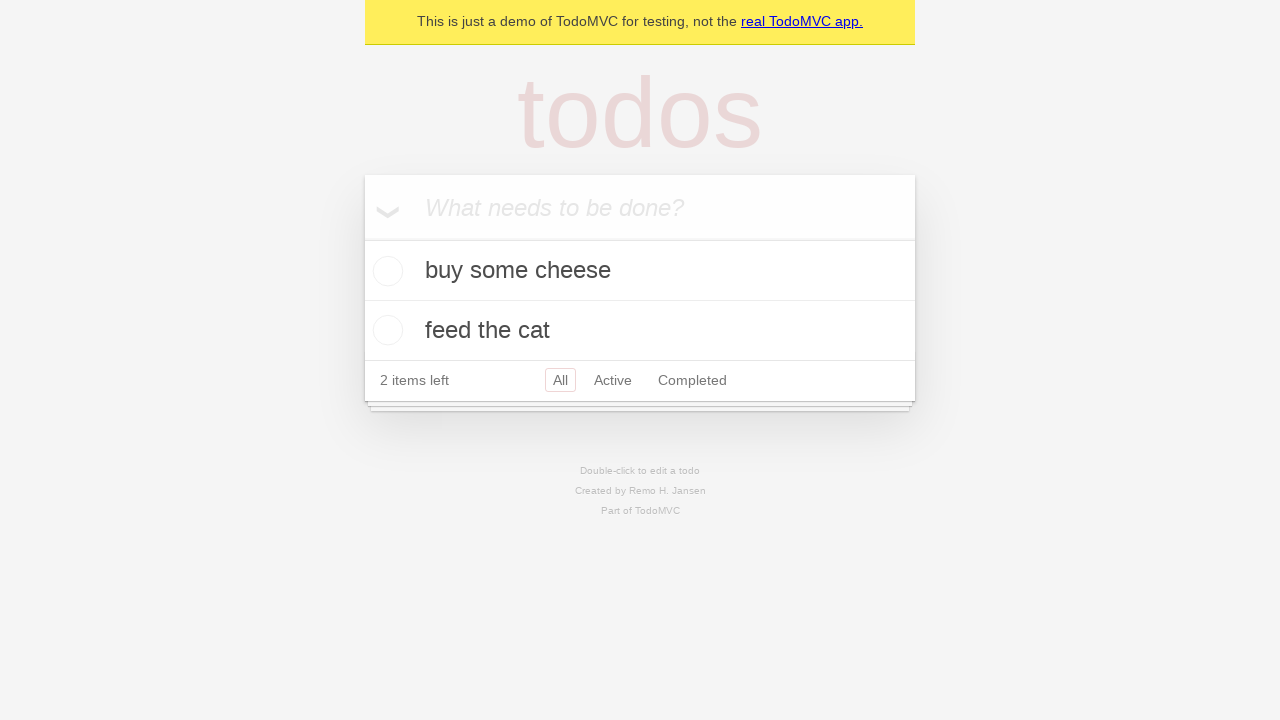

Filled third todo with 'book a doctors appointment' on internal:attr=[placeholder="What needs to be done?"i]
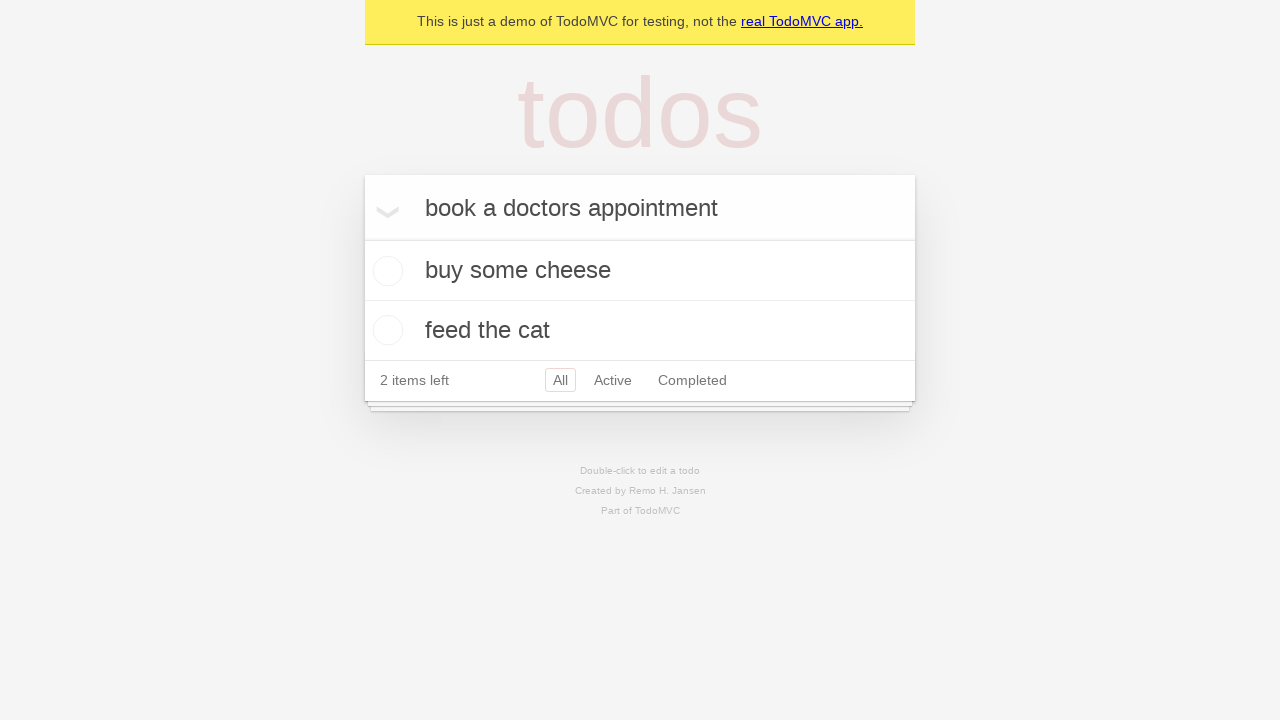

Pressed Enter to add third todo on internal:attr=[placeholder="What needs to be done?"i]
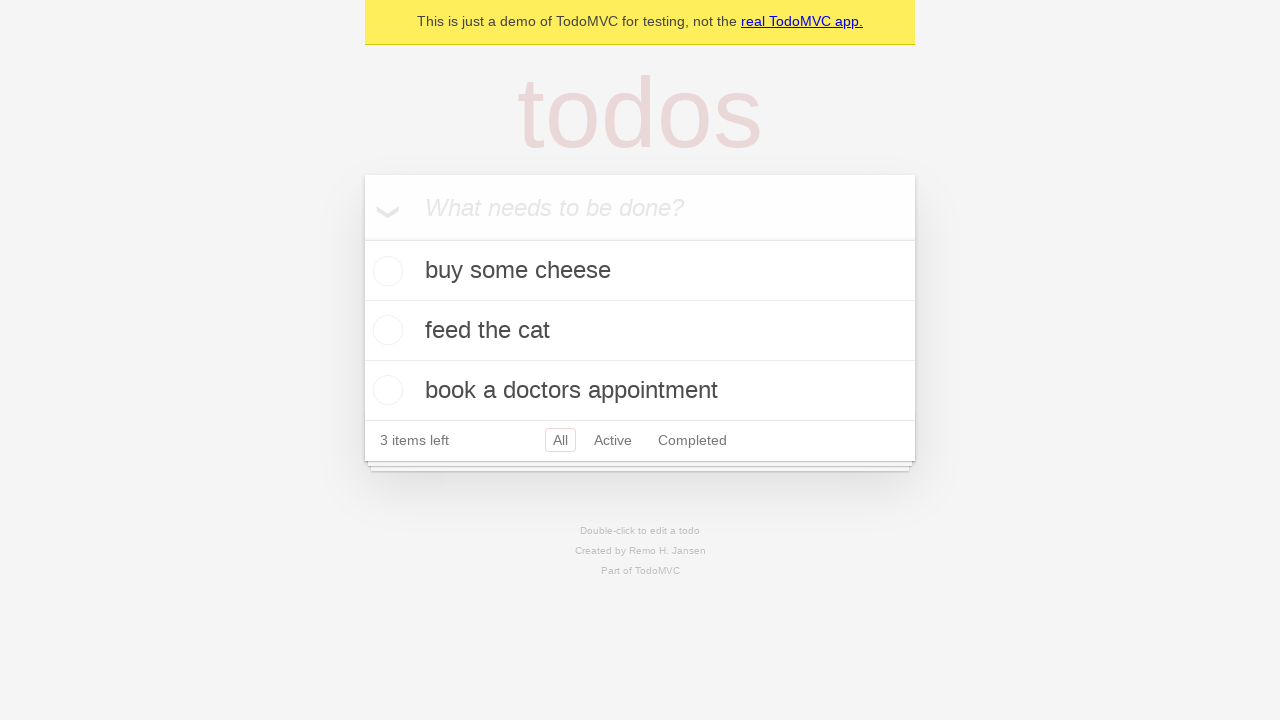

Checked first todo item at (385, 271) on .todo-list li .toggle >> nth=0
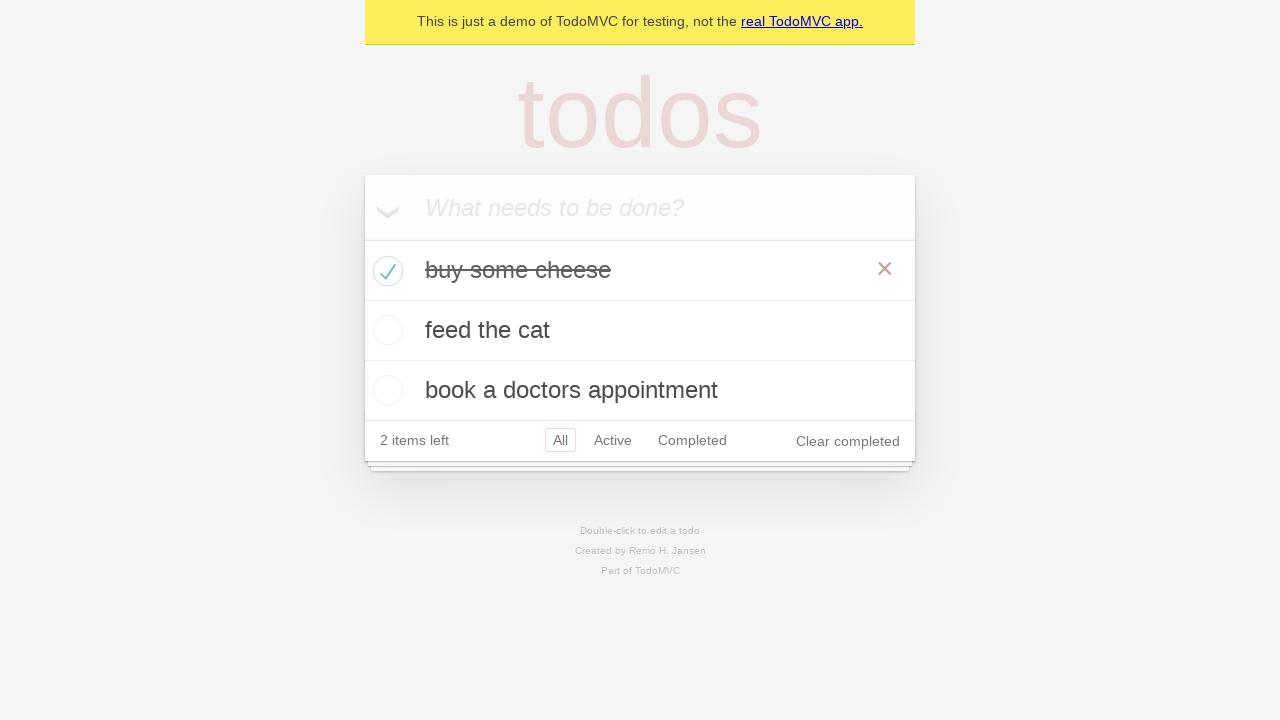

Clicked 'Clear completed' button to remove completed todo at (848, 441) on internal:role=button[name="Clear completed"i]
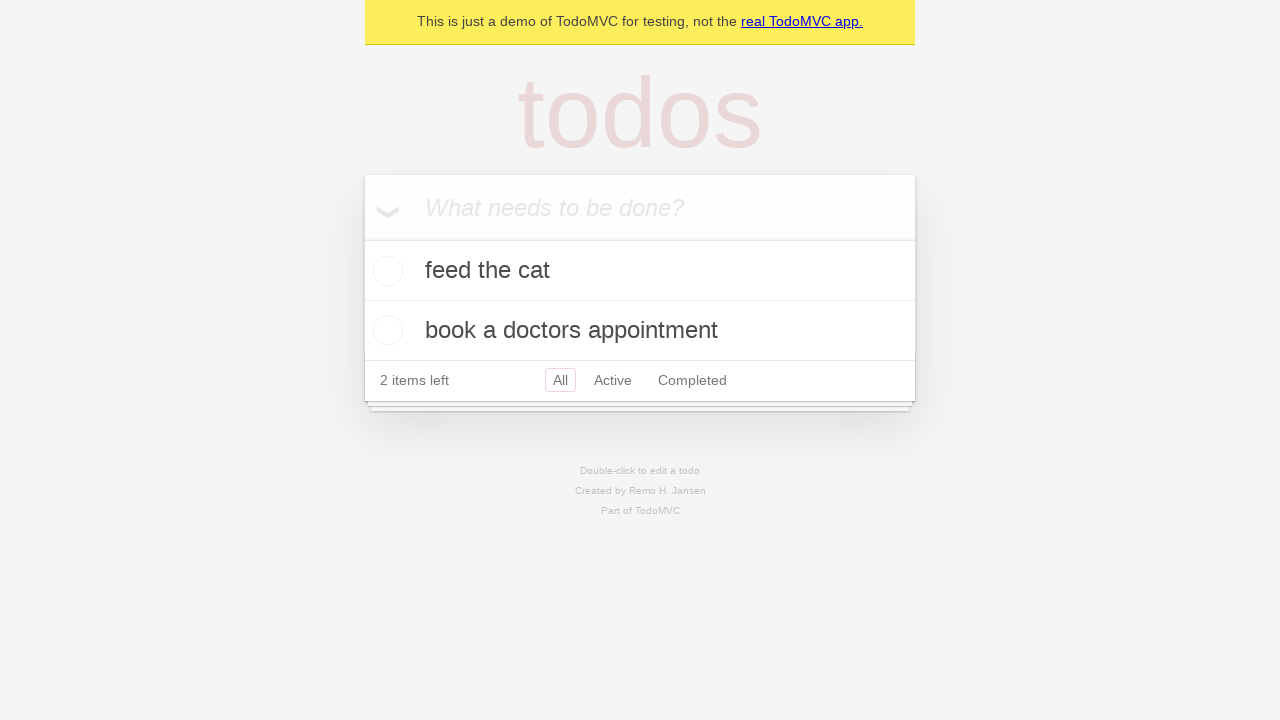

Verified that 'Clear completed' button is hidden when no items are completed
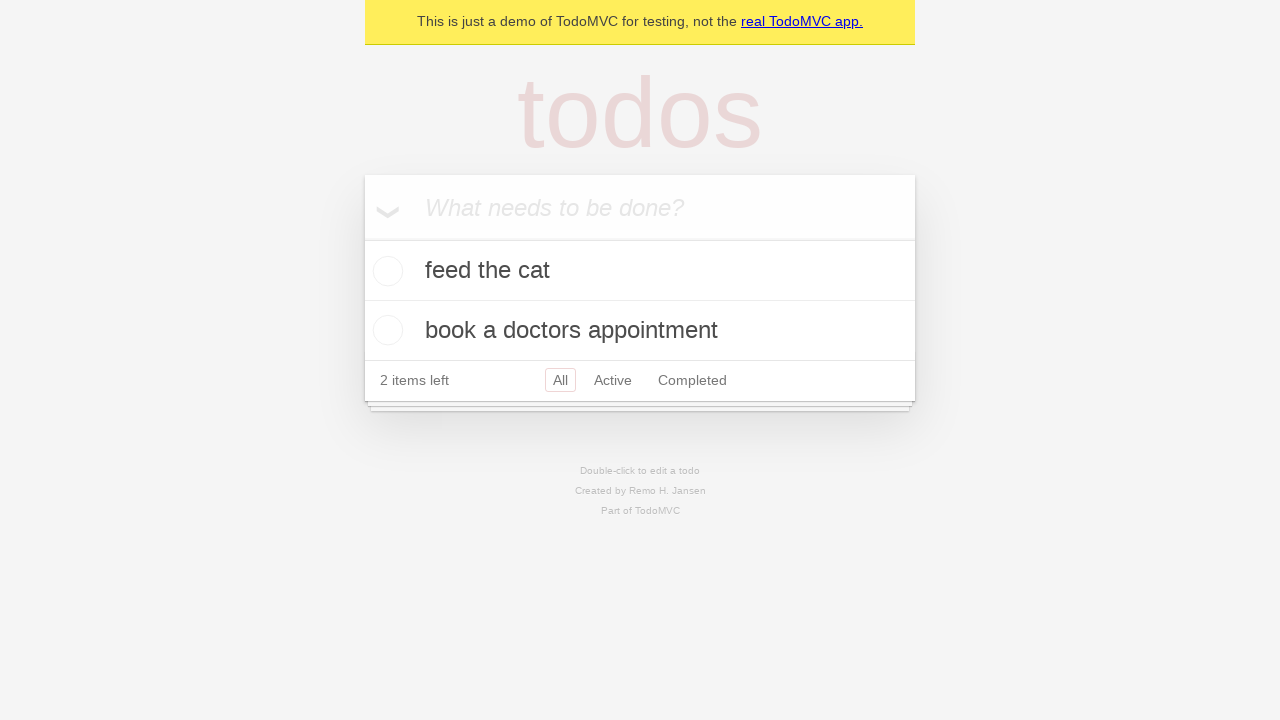

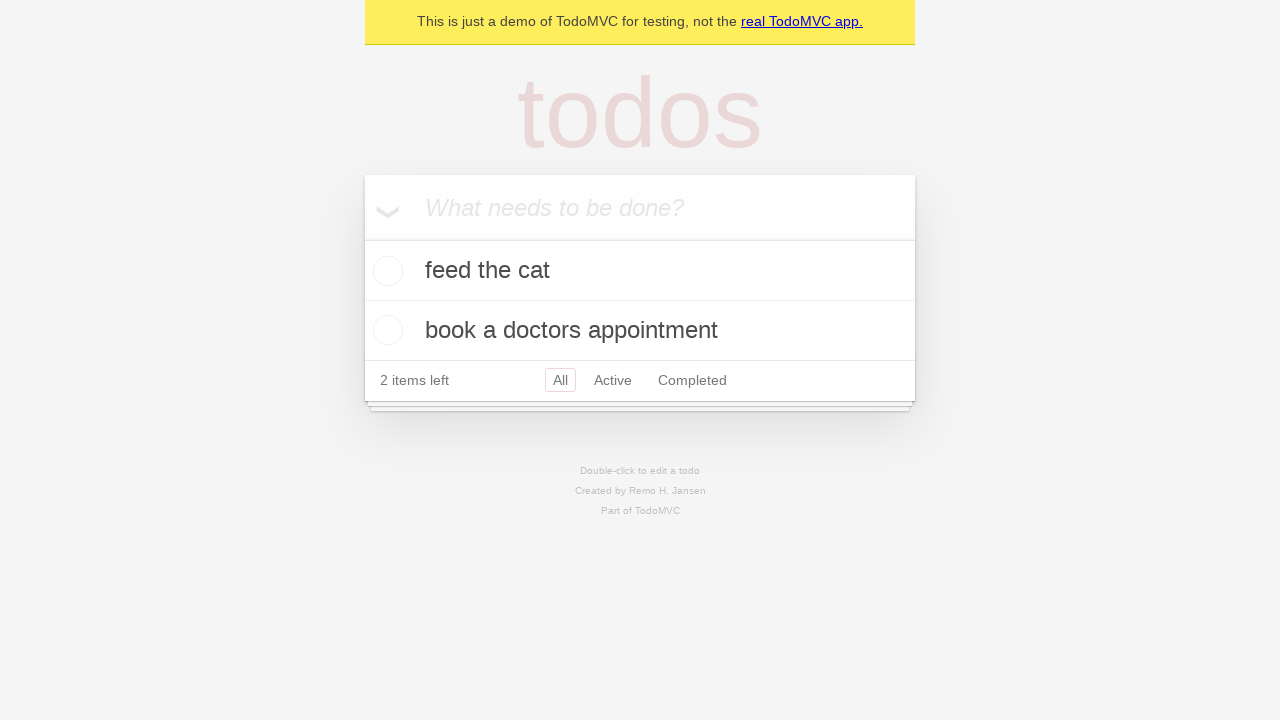